Tests iframe interaction by switching to a TinyMCE editor iframe, clearing the text, typing "Hello World", verifying the text, and then verifying the page header is displayed.

Starting URL: https://practice.cydeo.com/iframe

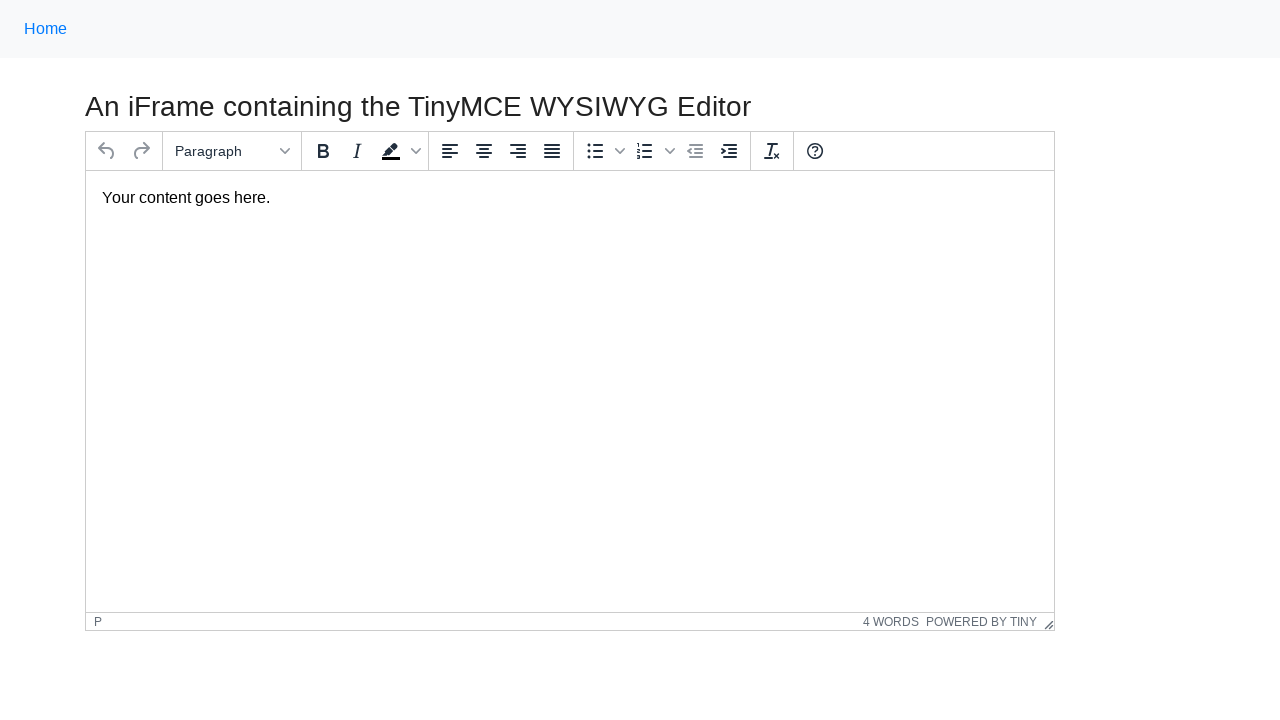

Located TinyMCE editor iframe
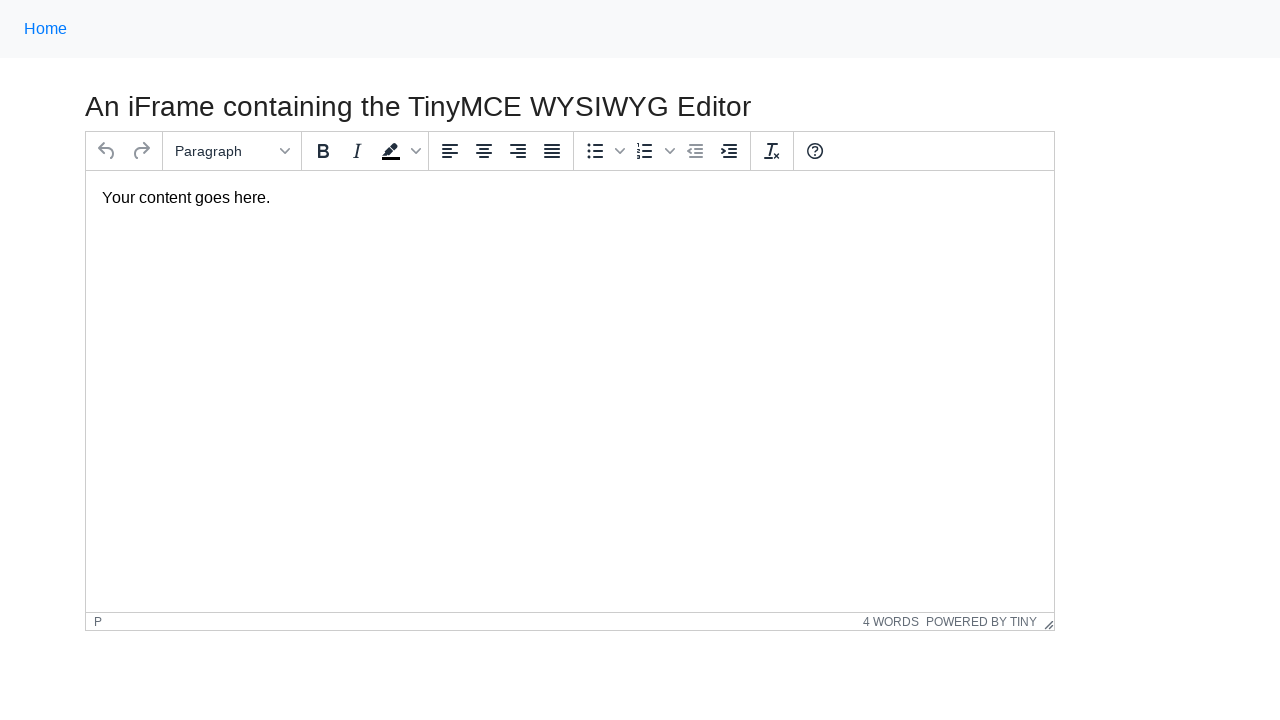

Cleared existing text in TinyMCE editor on #mce_0_ifr >> internal:control=enter-frame >> #tinymce
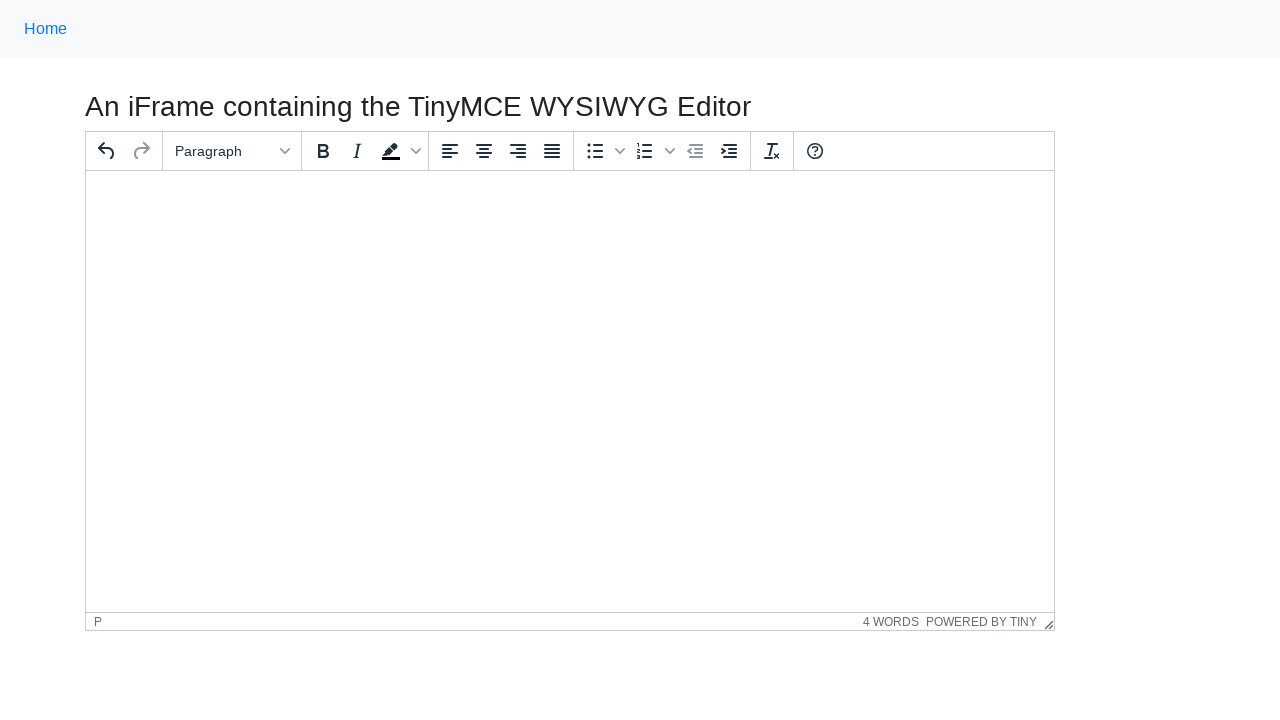

Typed 'Hello World' into TinyMCE editor on #mce_0_ifr >> internal:control=enter-frame >> #tinymce
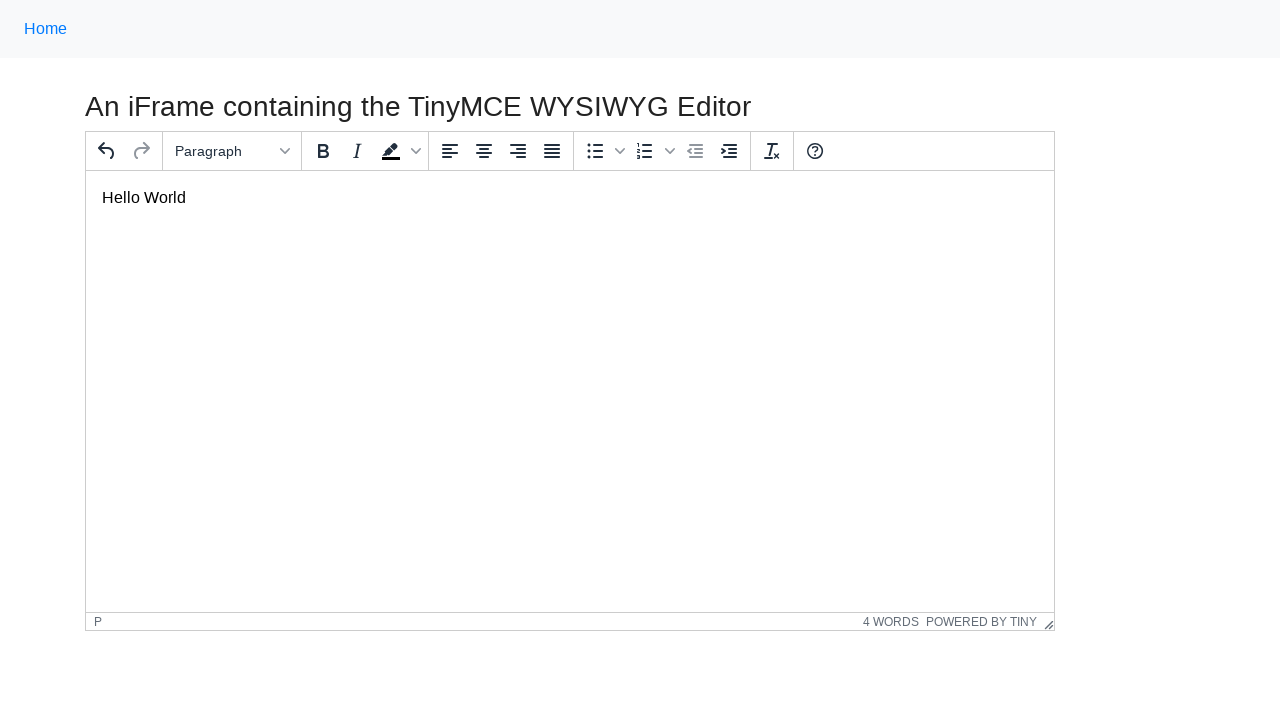

Waited for text to render in editor
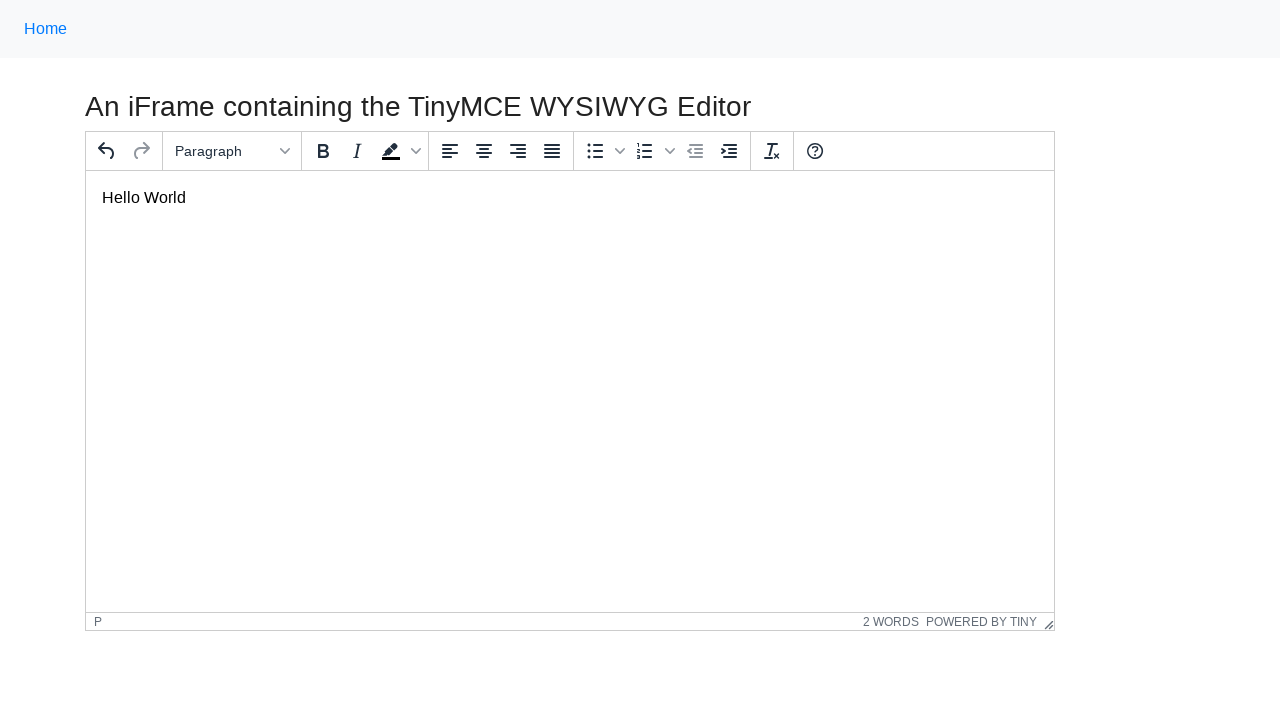

Located page header element
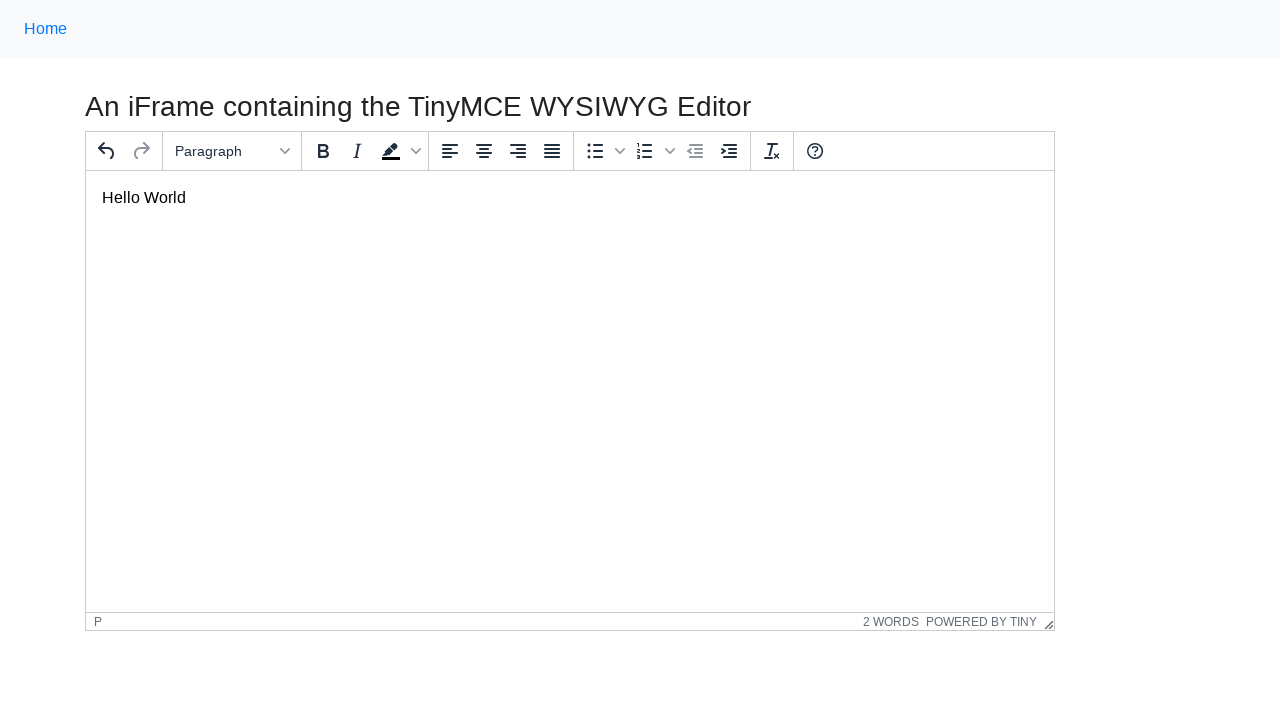

Verified header is visible
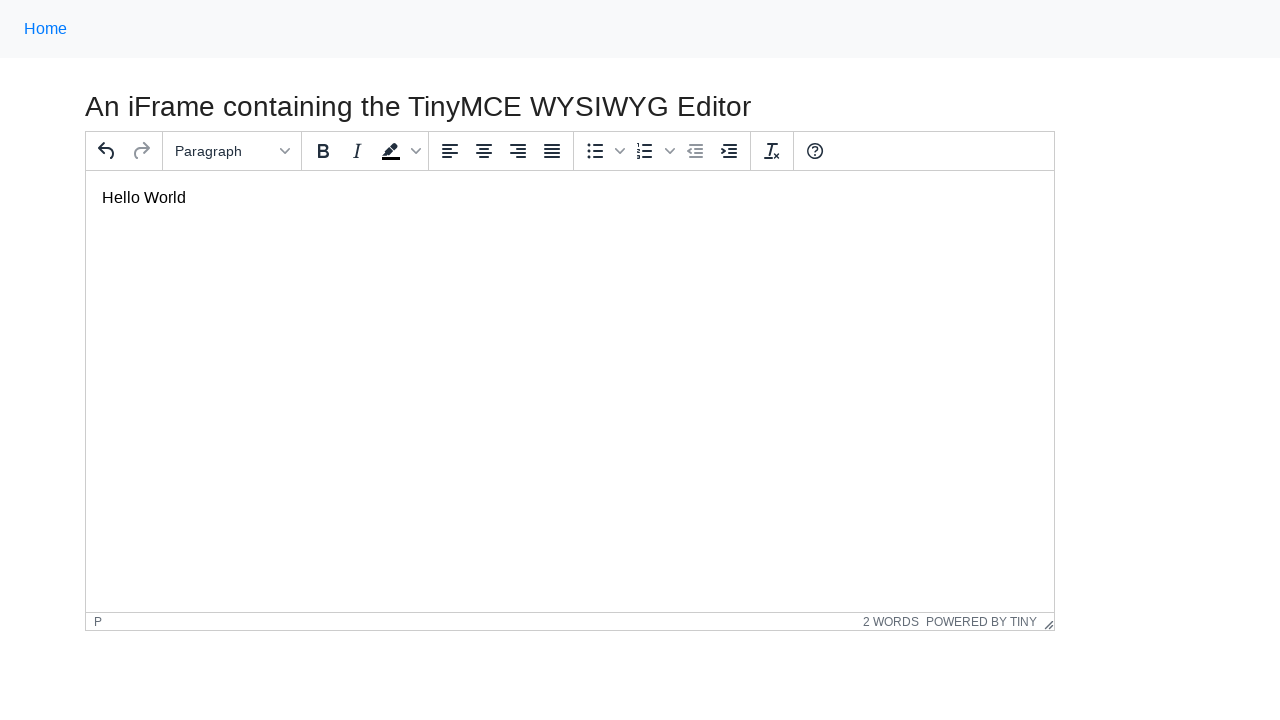

Verified header text matches expected value
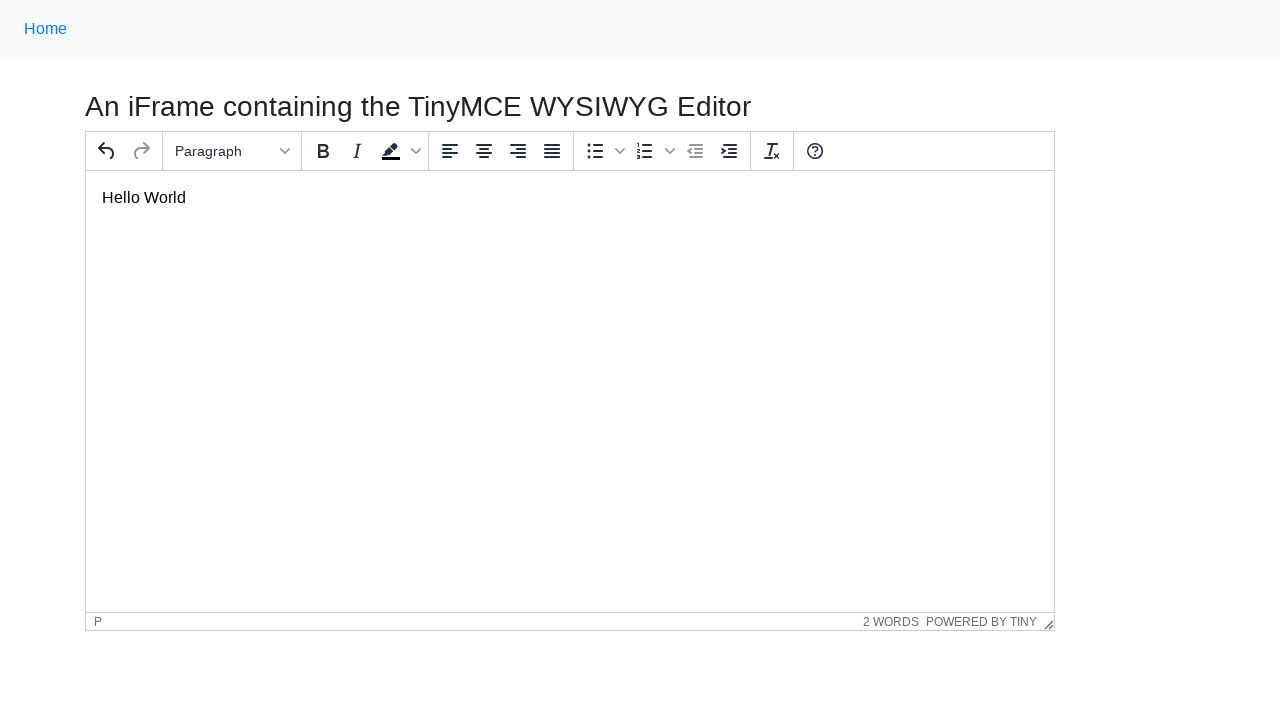

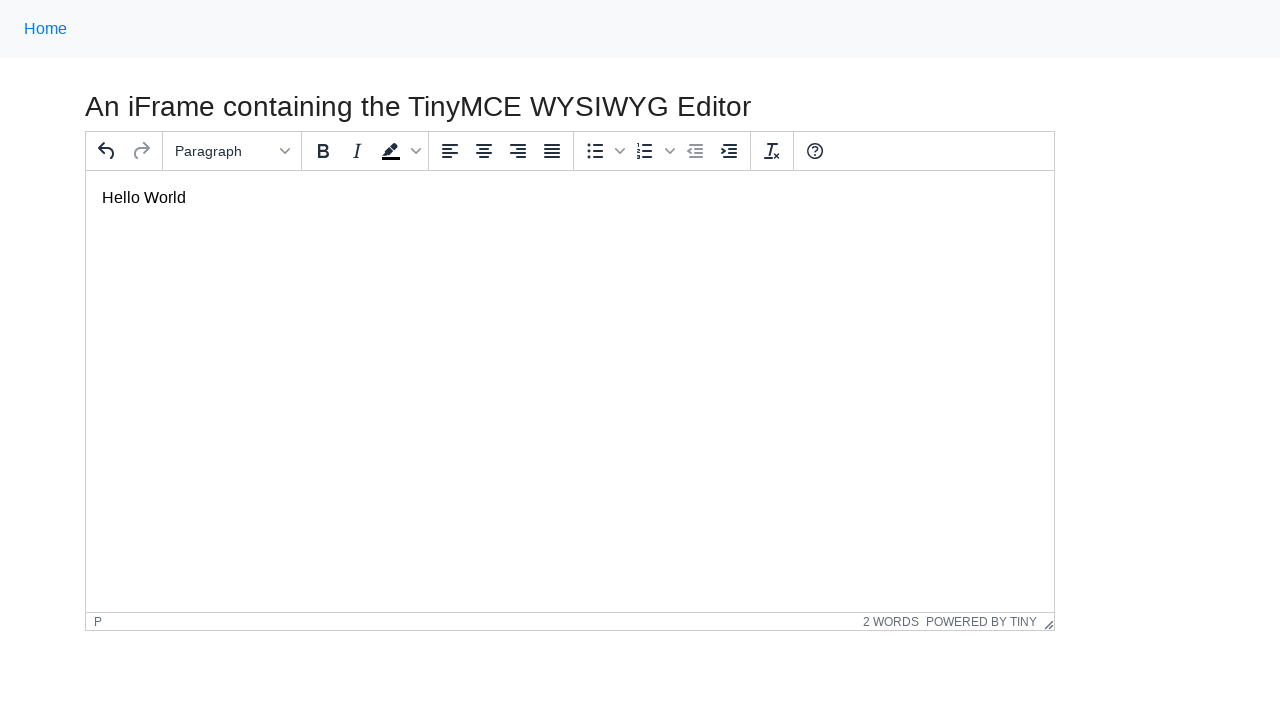